Navigates to a demo tables page and retrieves the last name of an employee with a specific first name from a table

Starting URL: http://automationbykrishna.com

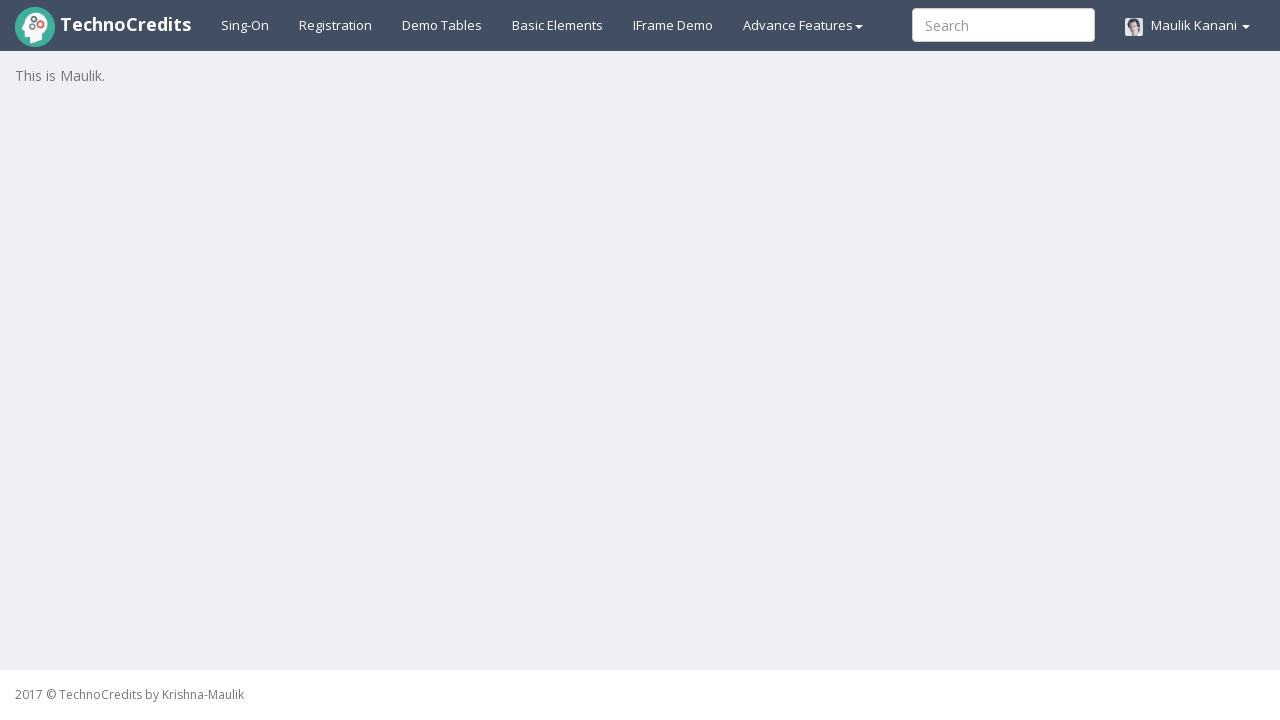

Clicked on Demo Tables link to navigate to tables page at (442, 25) on a:text('Demo Tables')
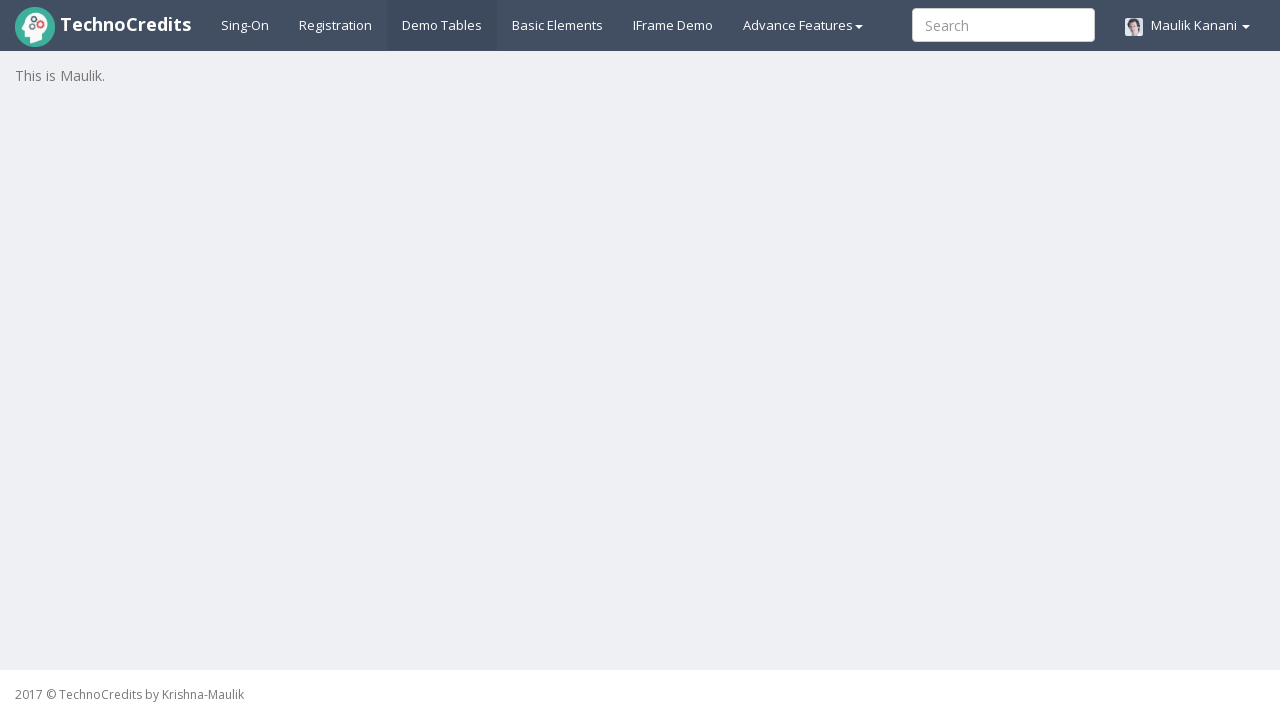

Table #table1 loaded and became visible
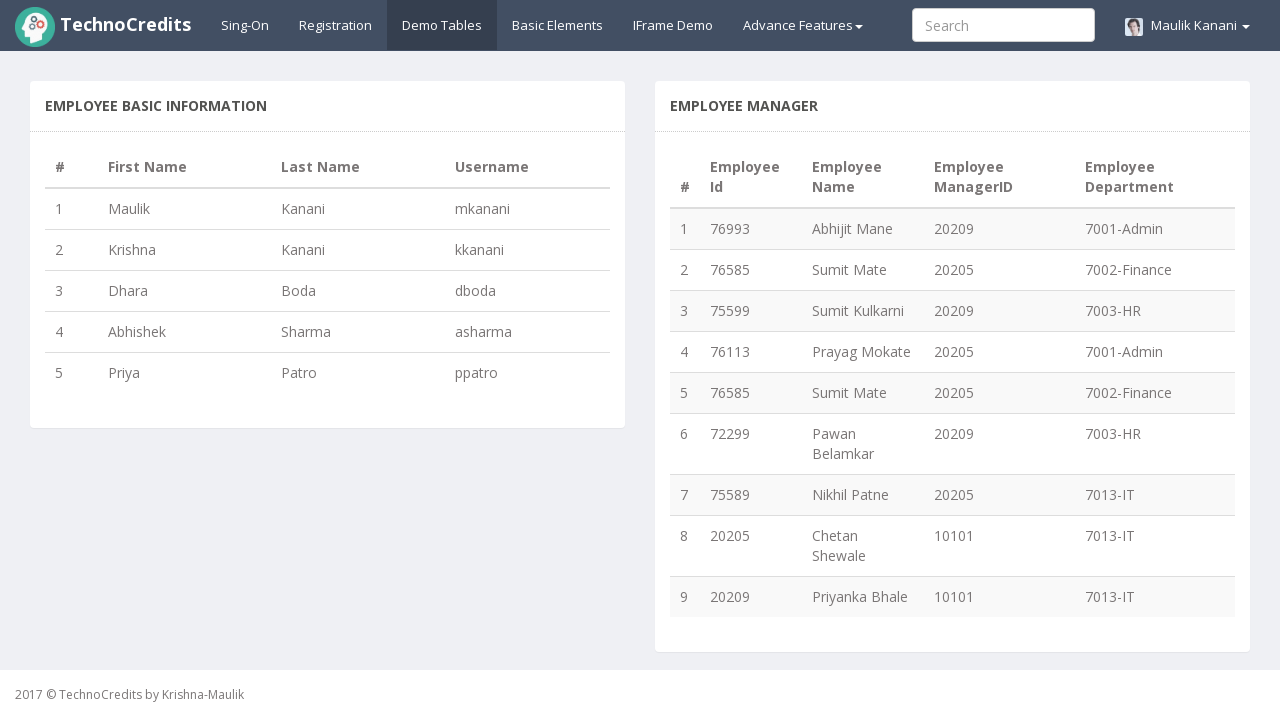

Retrieved all header elements from table
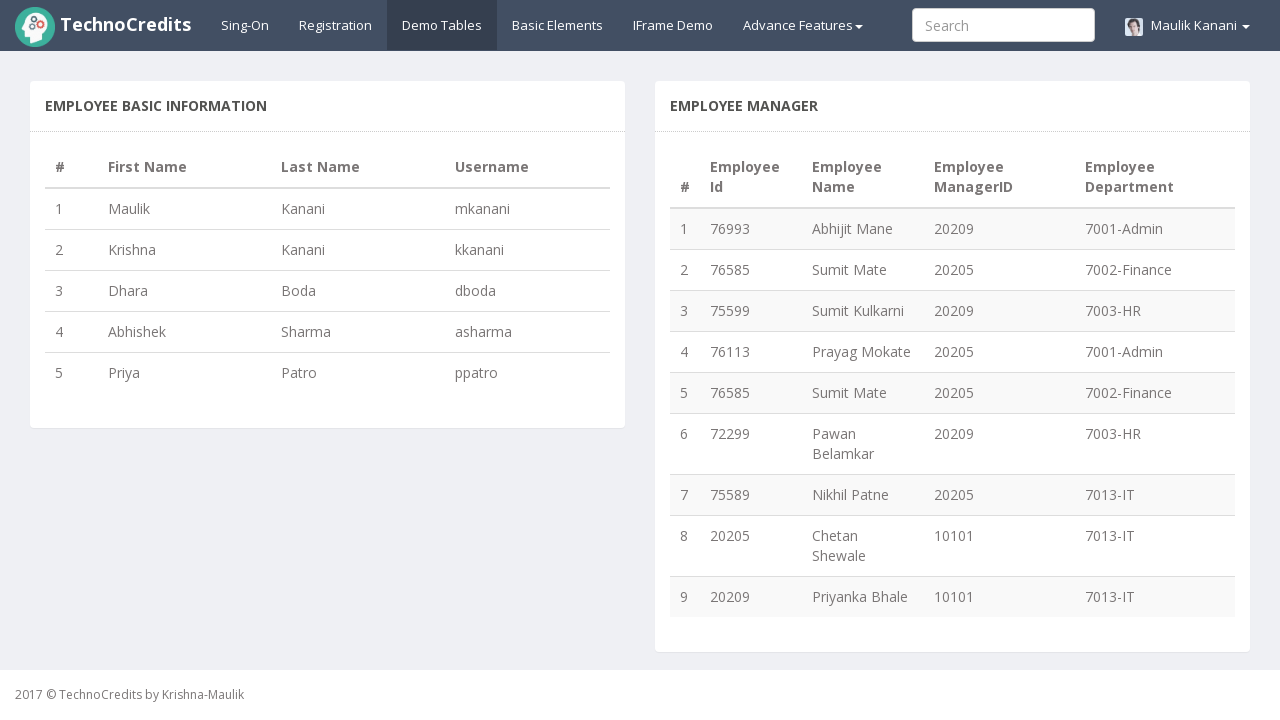

Extracted header names: ['#', 'First Name', 'Last Name', 'Username']
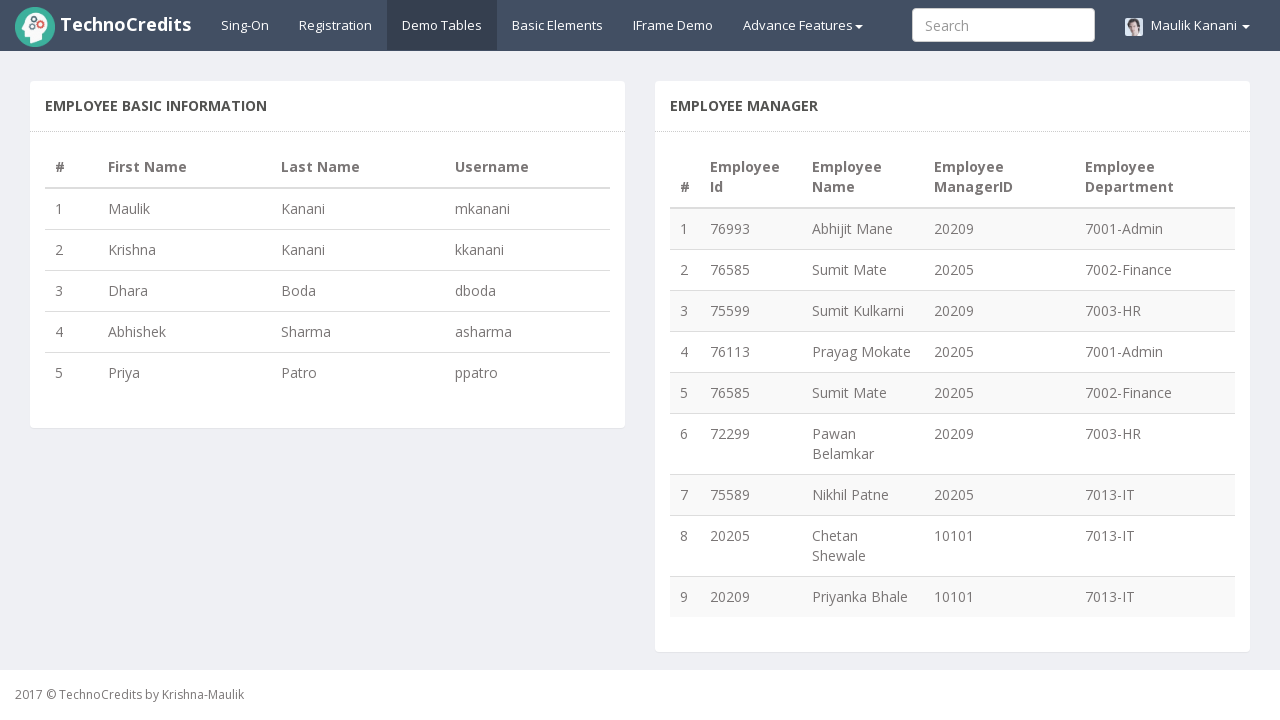

Found 'Last Name' column at index 3
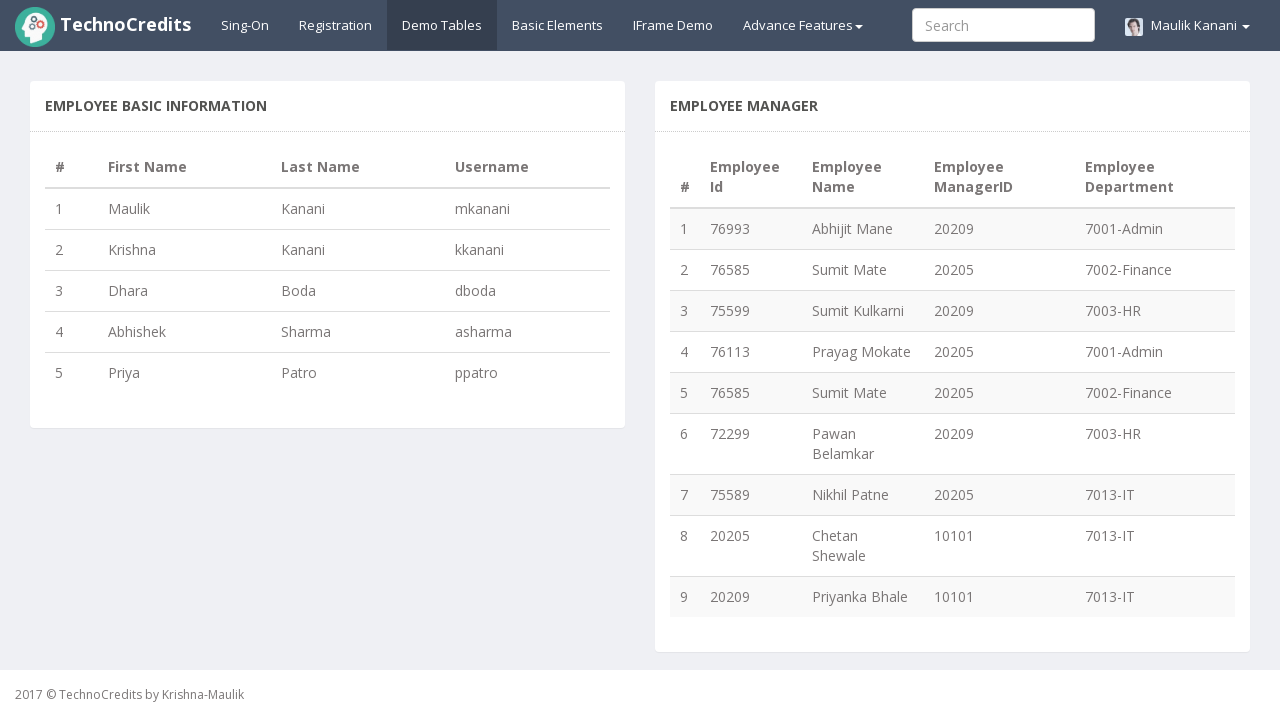

Retrieved last name 'Sharma' for employee with first name 'Abhishek'
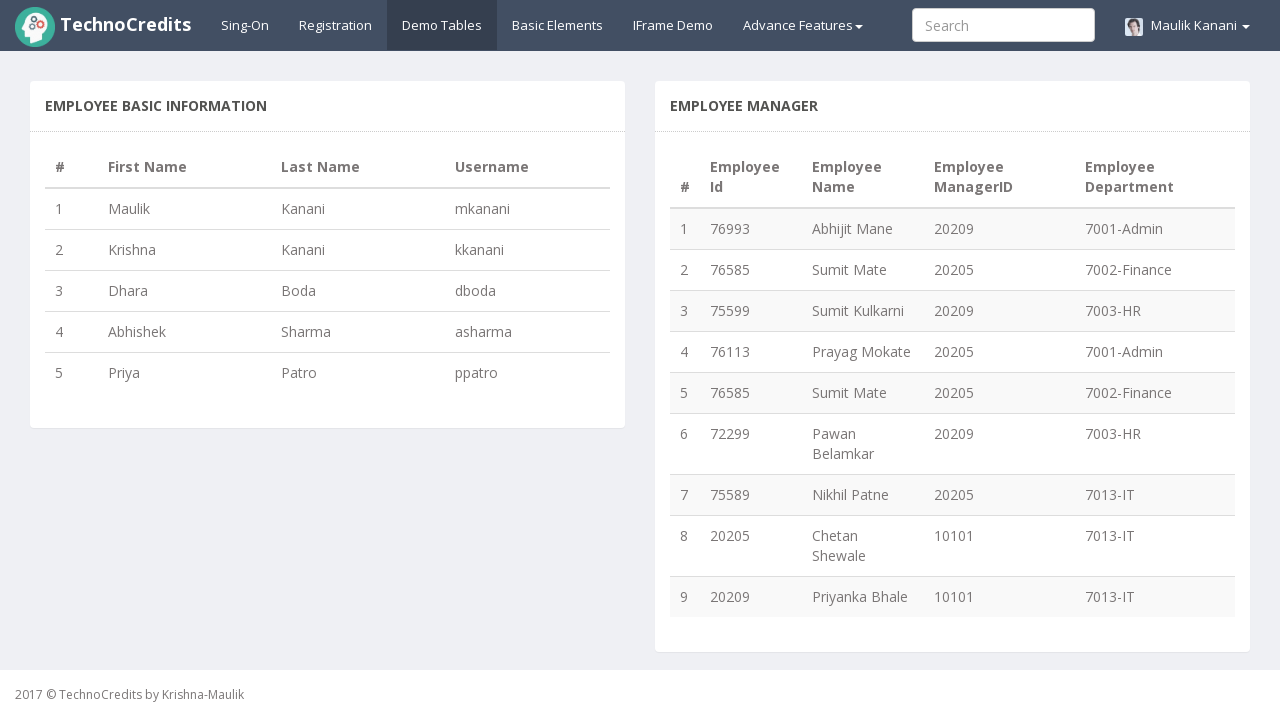

Printed result: Last name of emp whose first name Abhishek is: Sharma
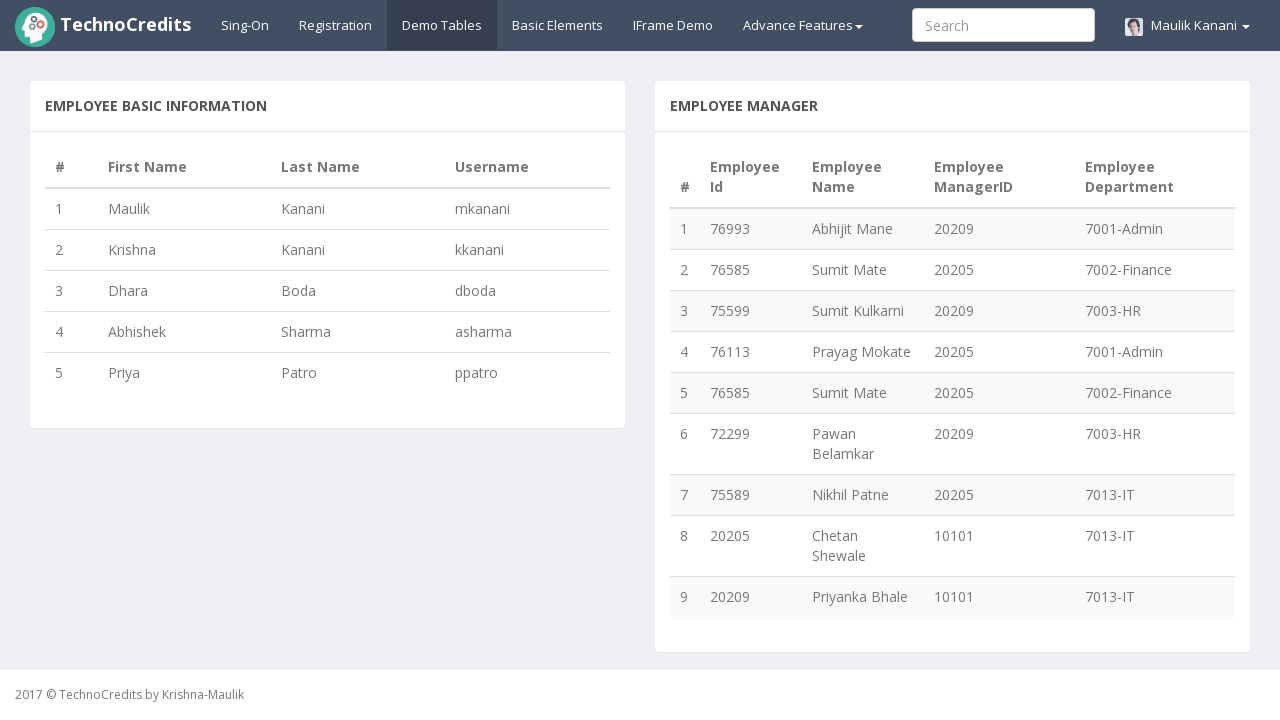

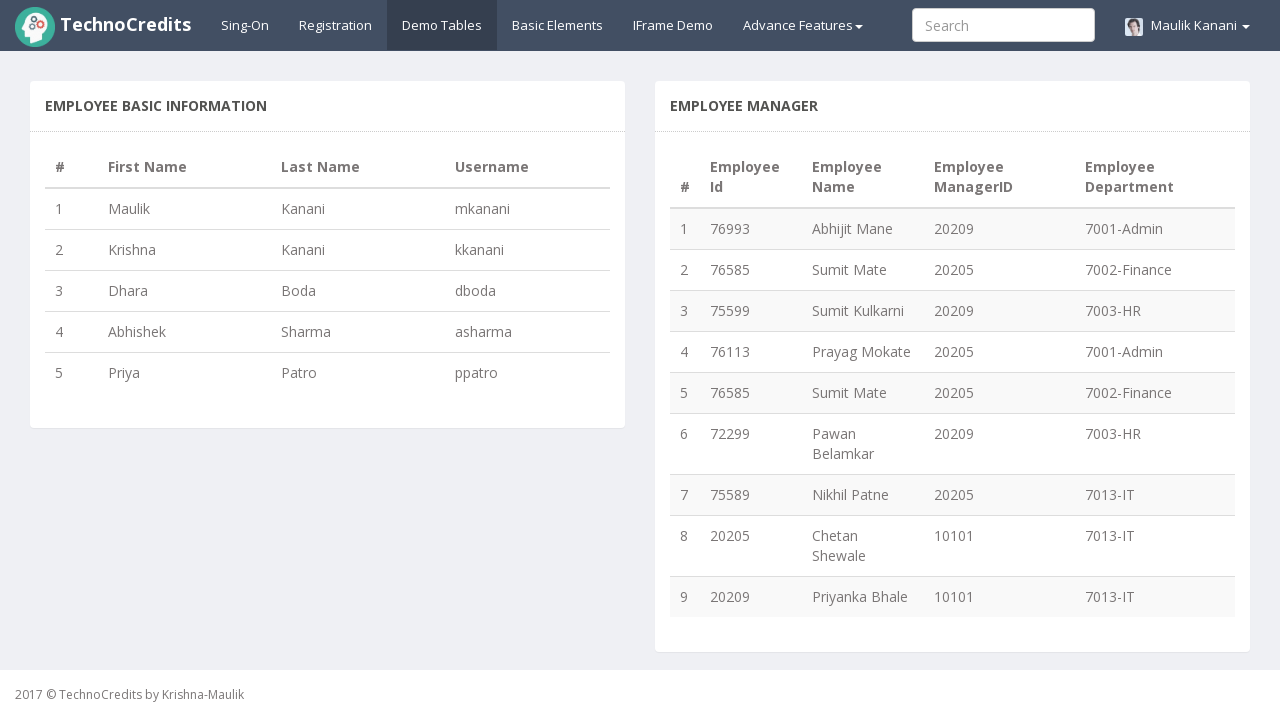